Tests file upload functionality by selecting and uploading an image file

Starting URL: https://blueimp.github.io/jQuery-File-Upload/

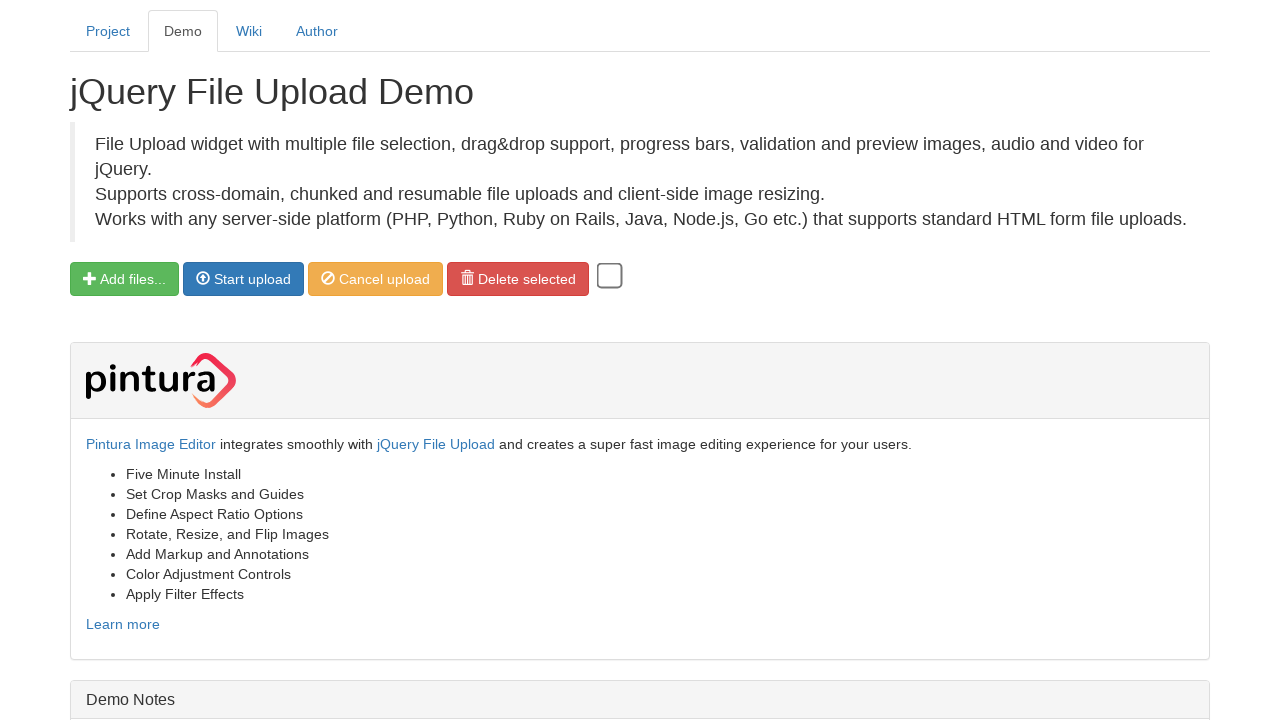

Set image file for upload input
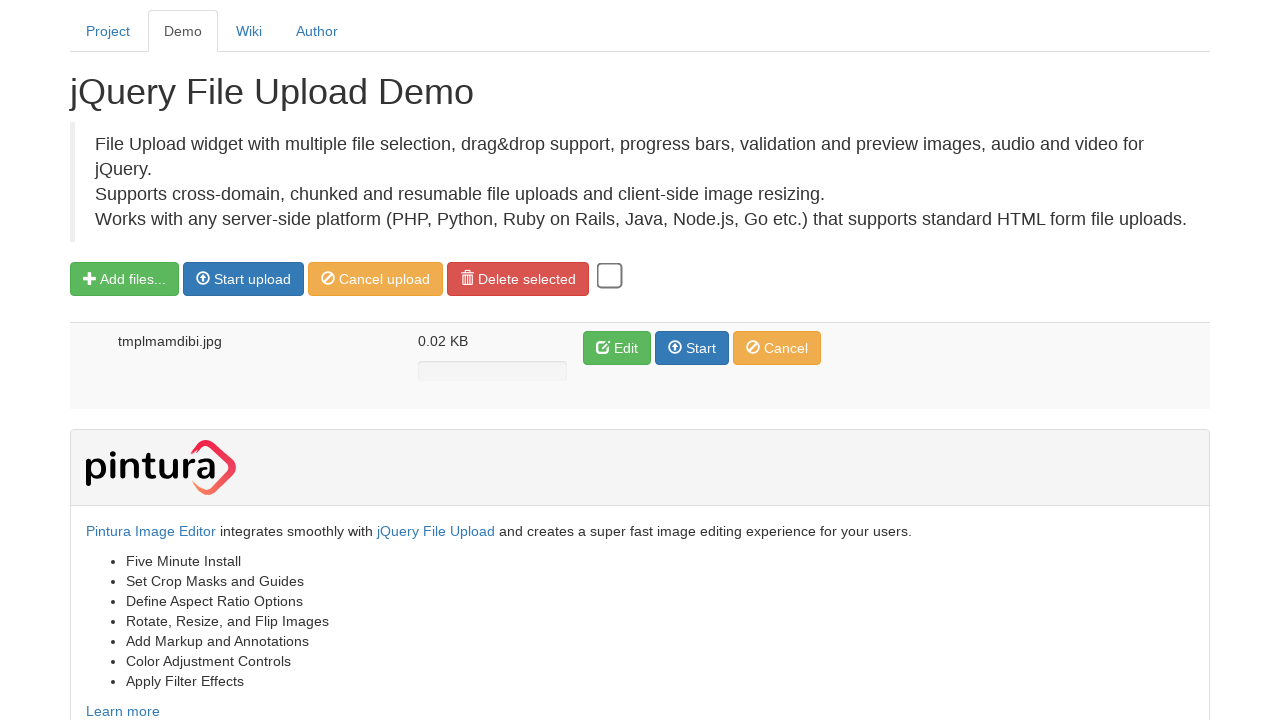

Clicked start upload button at (244, 279) on button.start
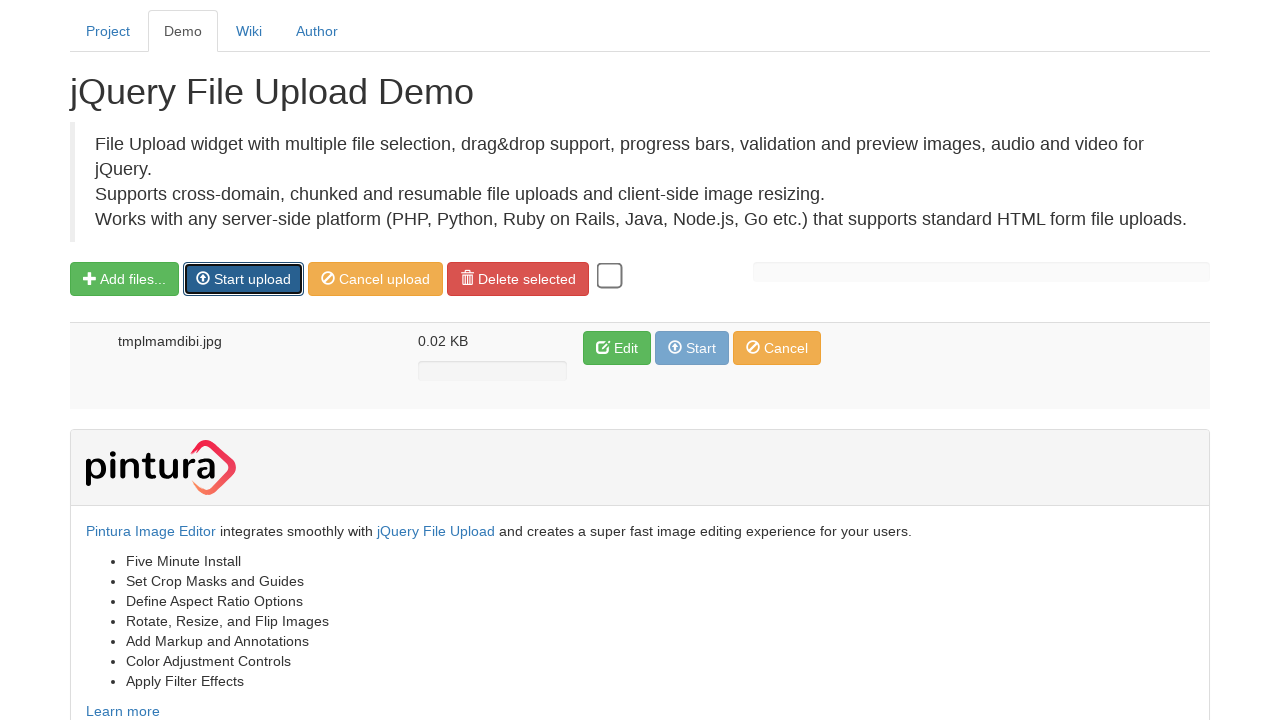

Cleaned up temporary test file
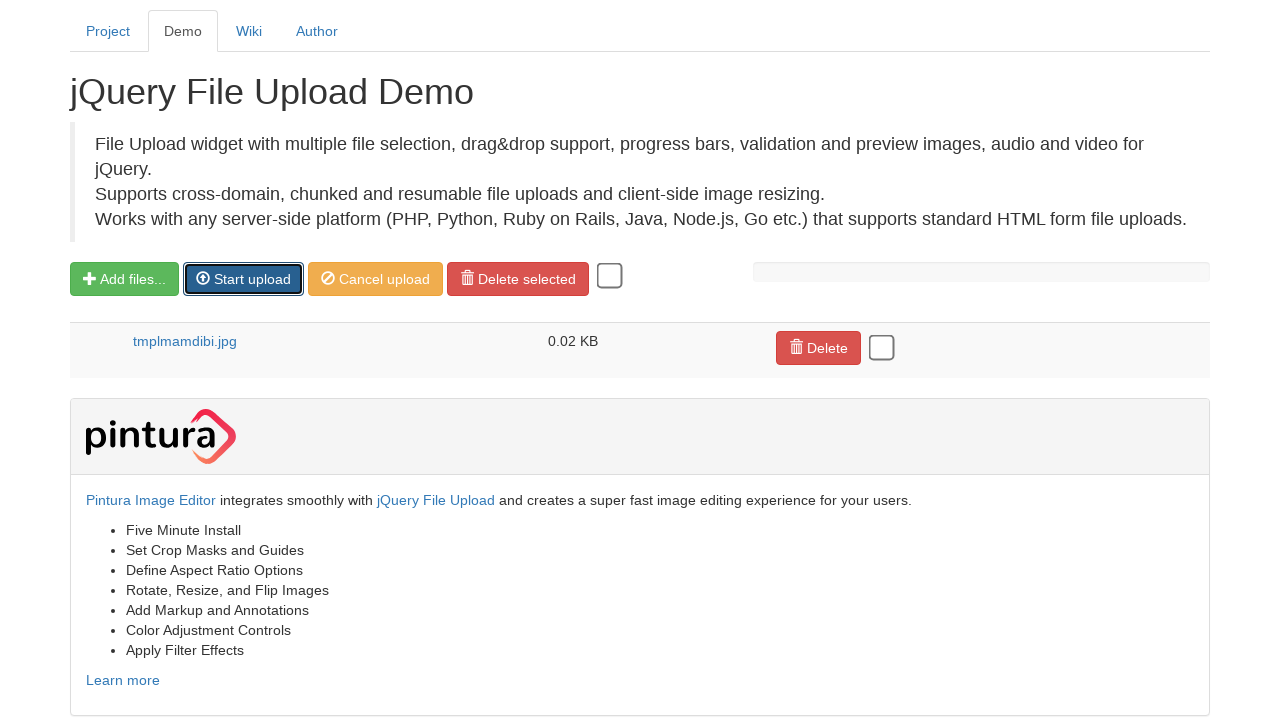

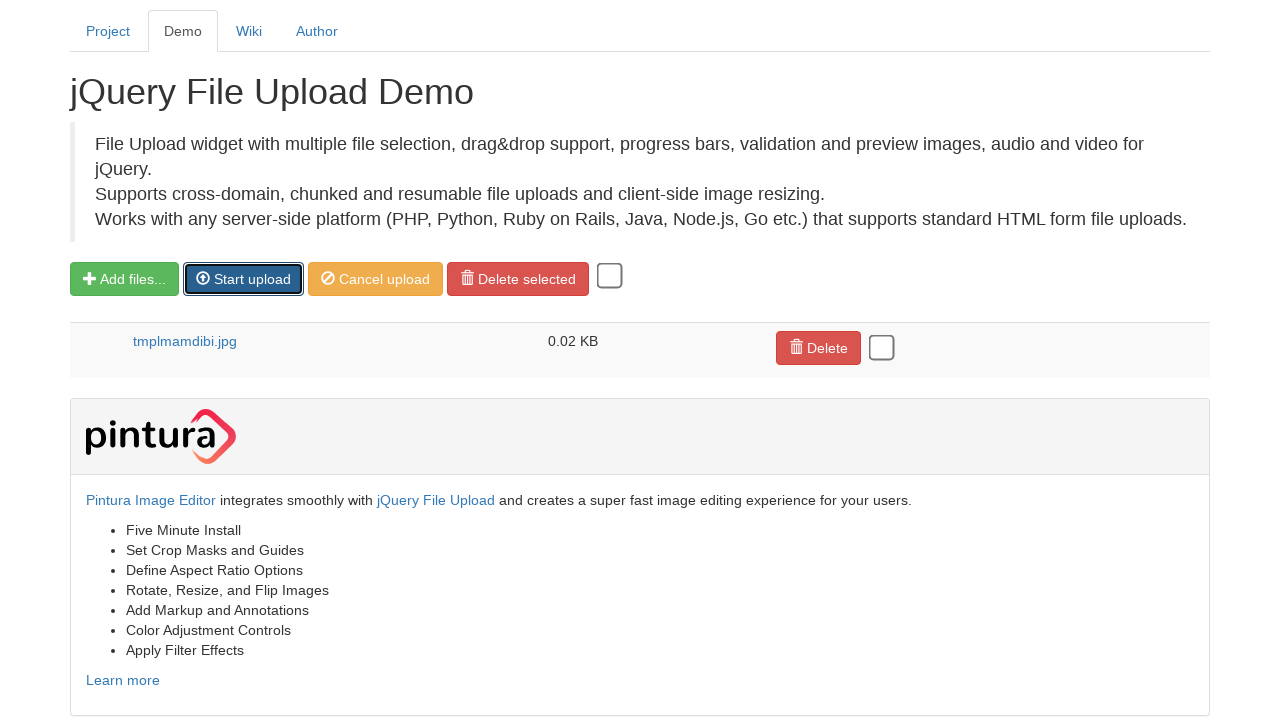